Tests dynamic checkbox controls by toggling visibility and interacting with the checkbox when it appears and disappears

Starting URL: https://v1.training-support.net/selenium/dynamic-controls

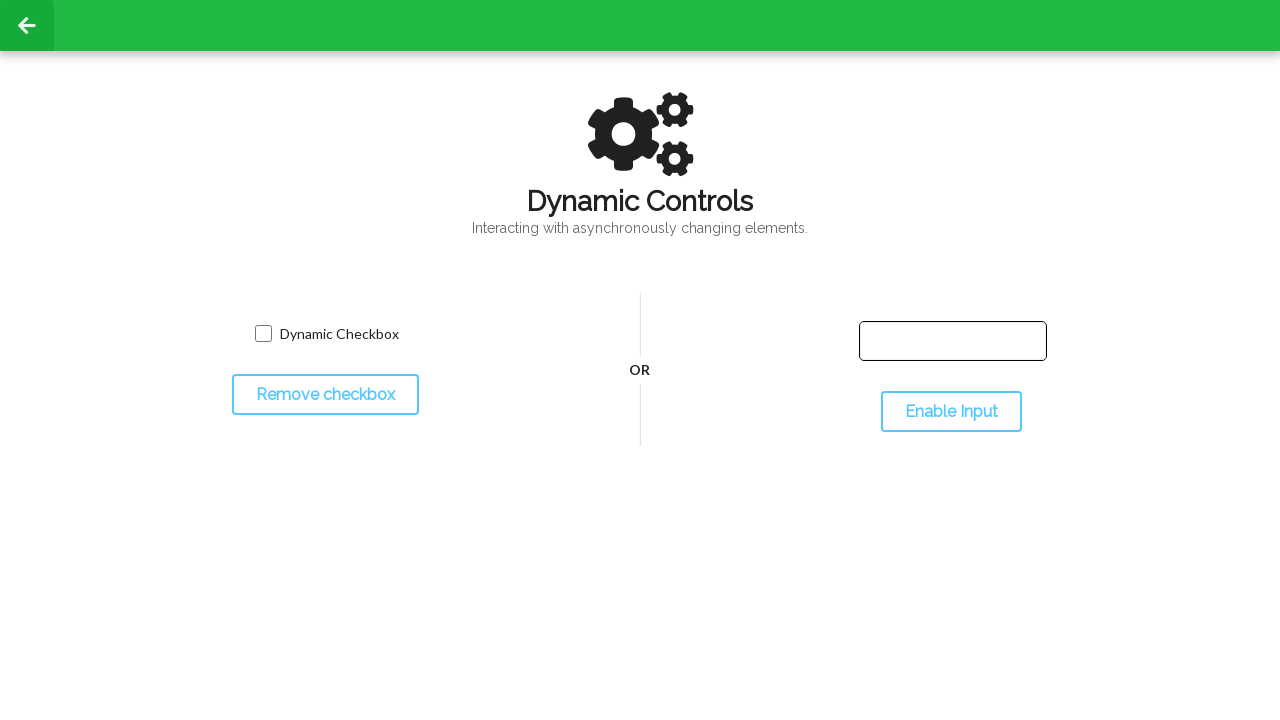

Clicked checkbox toggle button to hide the checkbox at (325, 395) on #toggleCheckbox
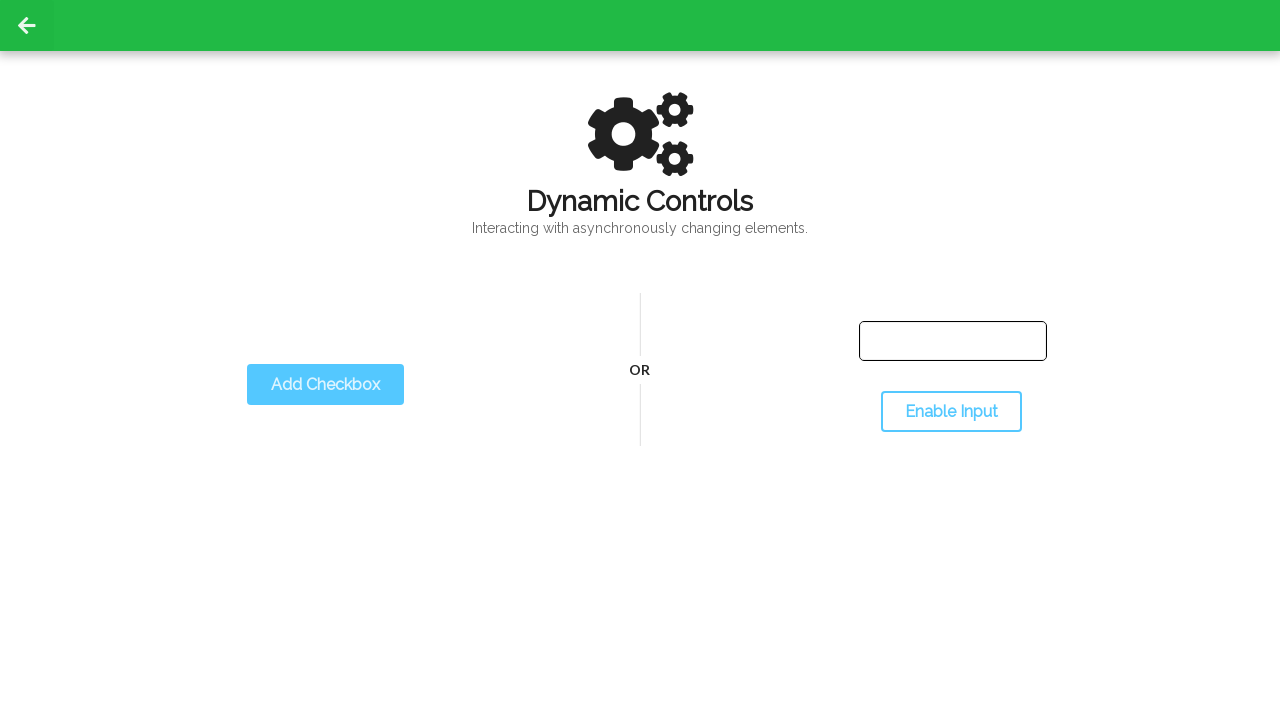

Checkbox disappeared after toggle
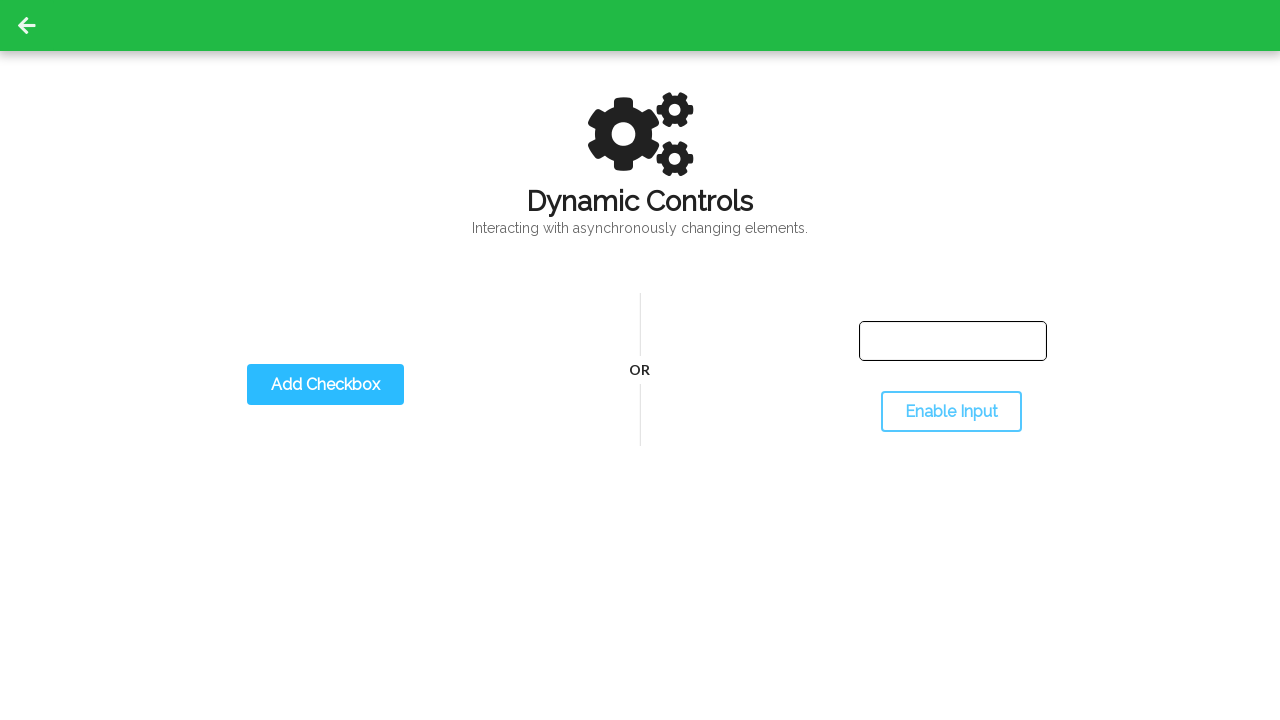

Clicked checkbox toggle button again to show the checkbox at (325, 385) on #toggleCheckbox
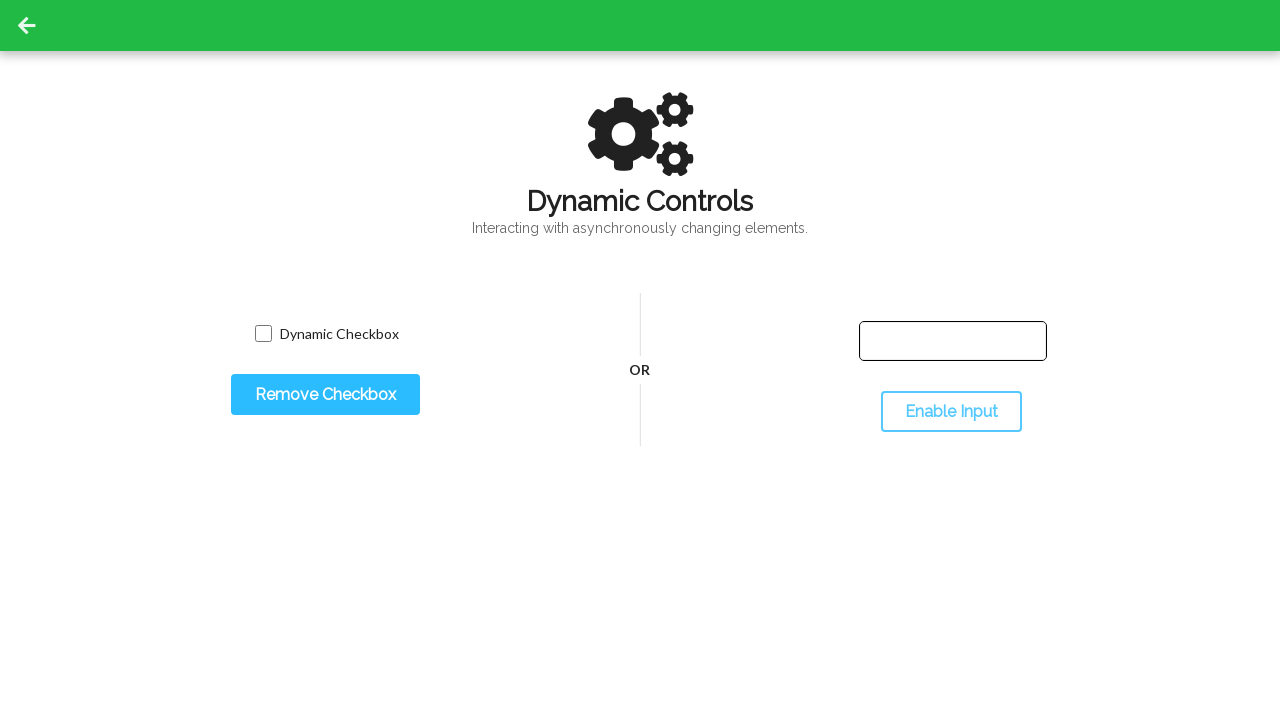

Checkbox reappeared after second toggle
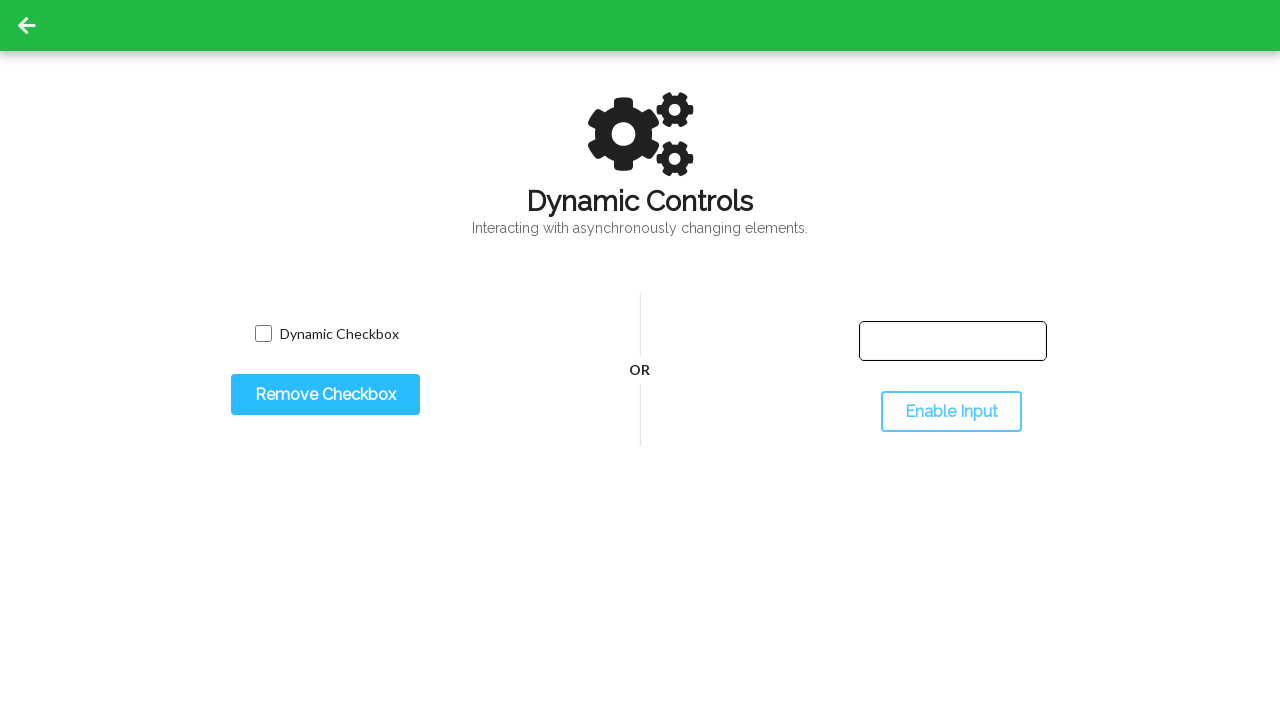

Checked the dynamic checkbox at (263, 334) on input.willDisappear
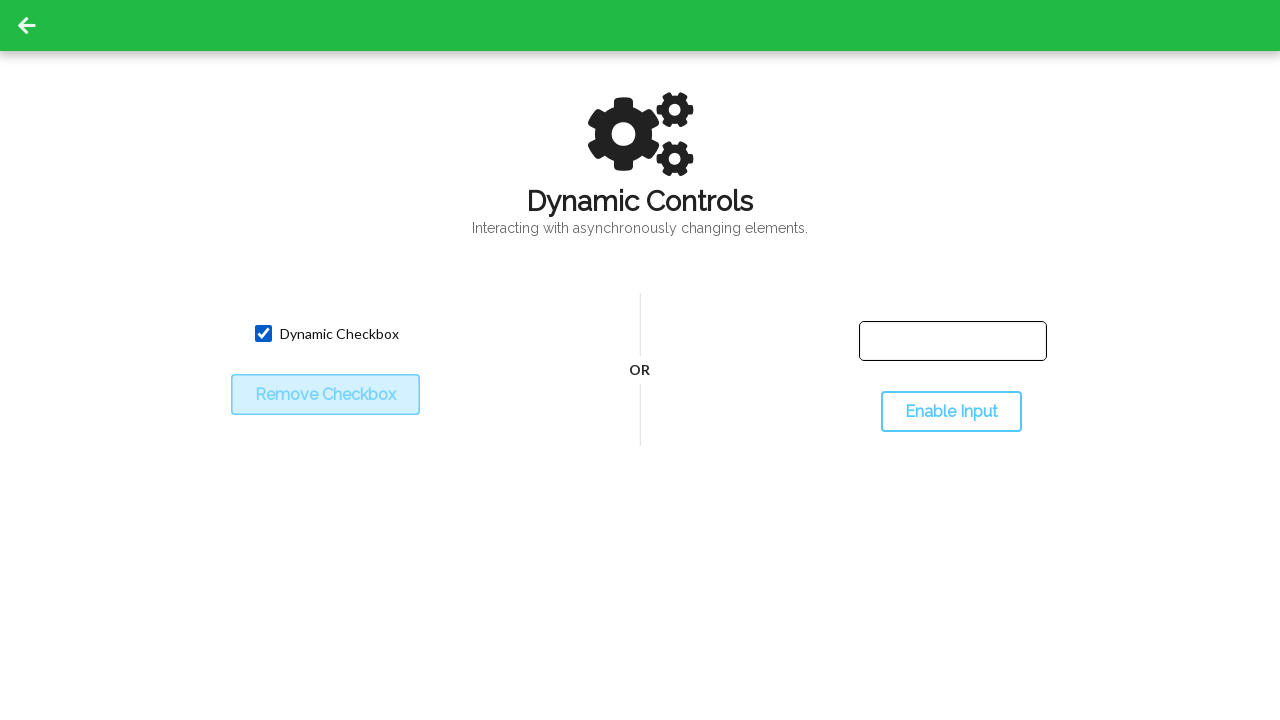

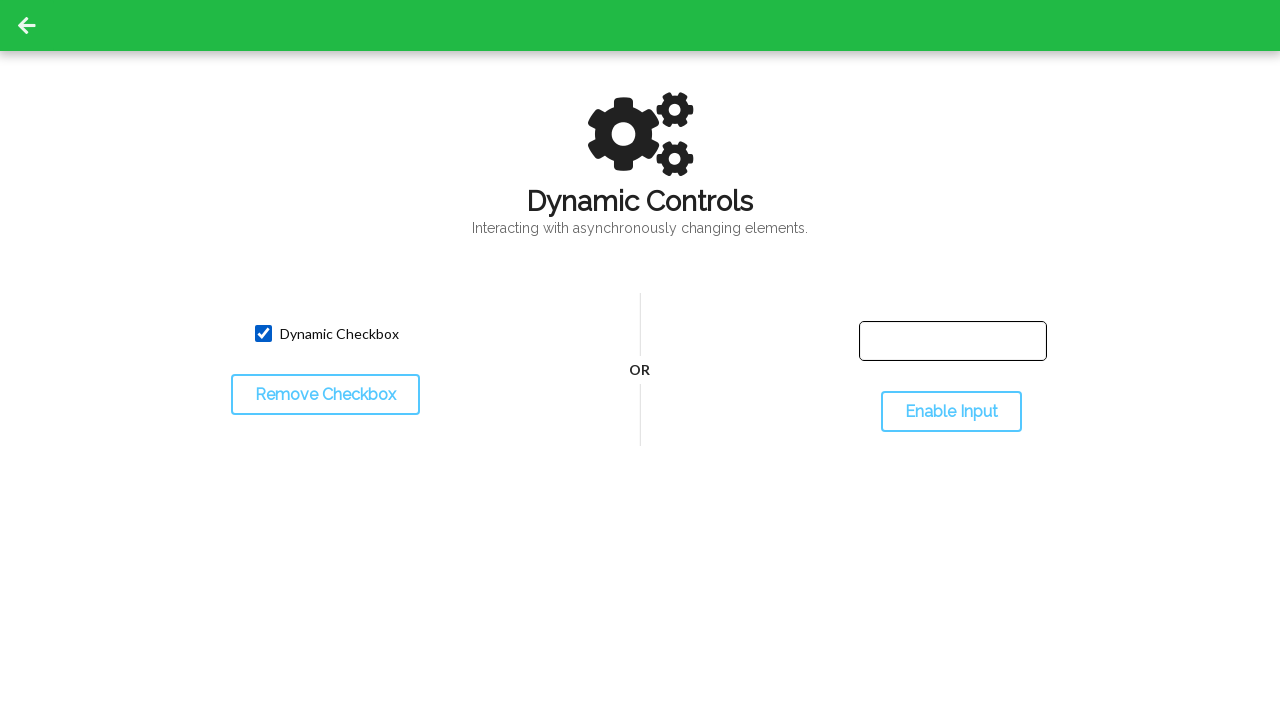